Tests the second checkbox by verifying it starts checked, then clicking it to uncheck it

Starting URL: http://the-internet.herokuapp.com/checkboxes

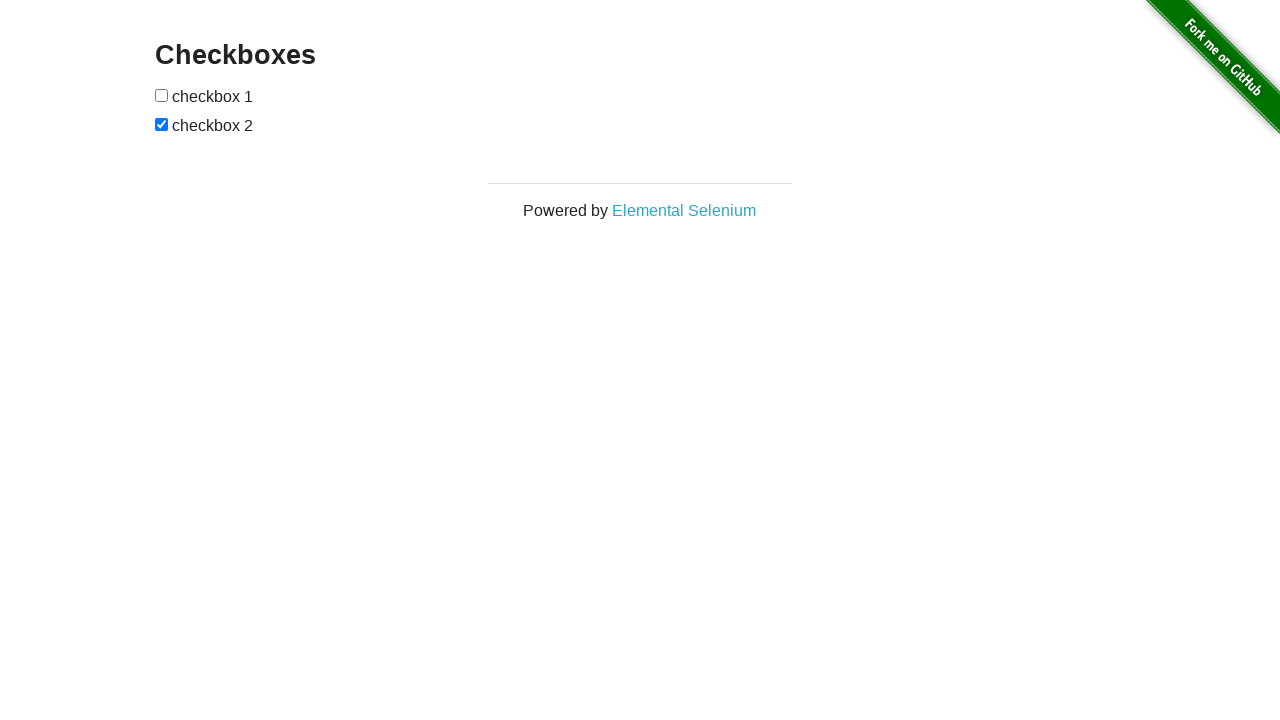

Located the second checkbox element
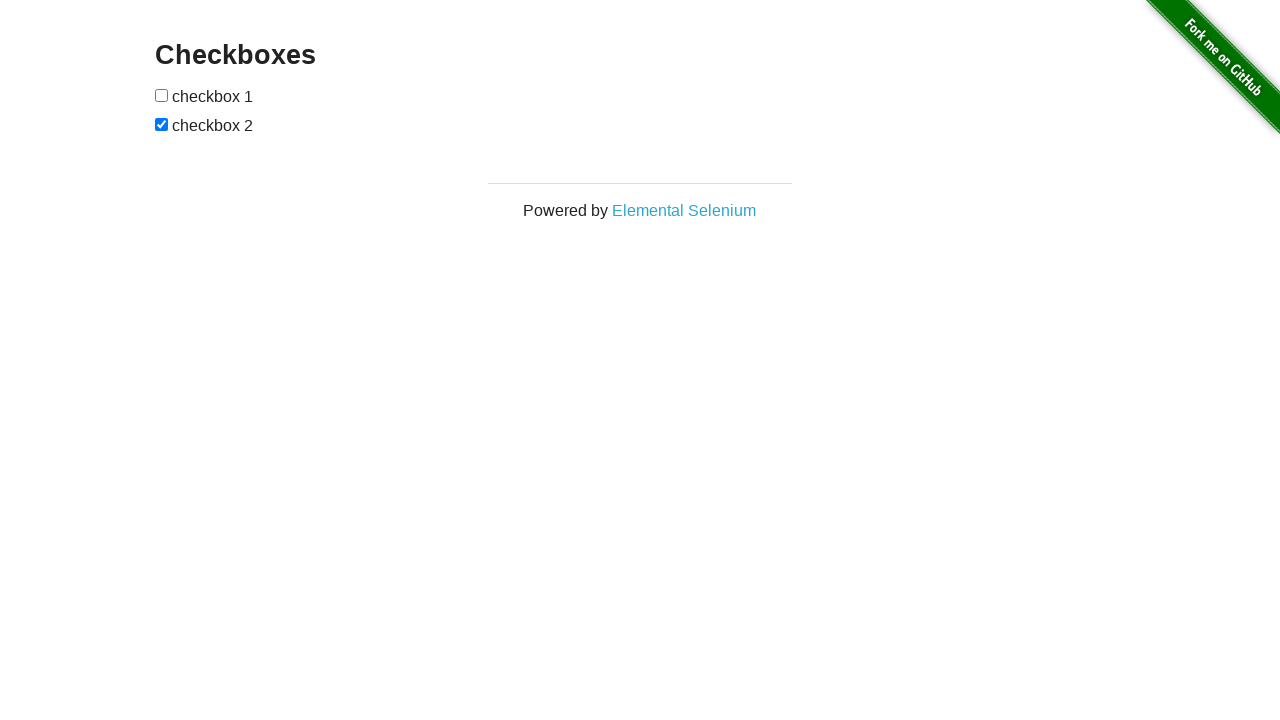

Verified that the second checkbox is initially checked
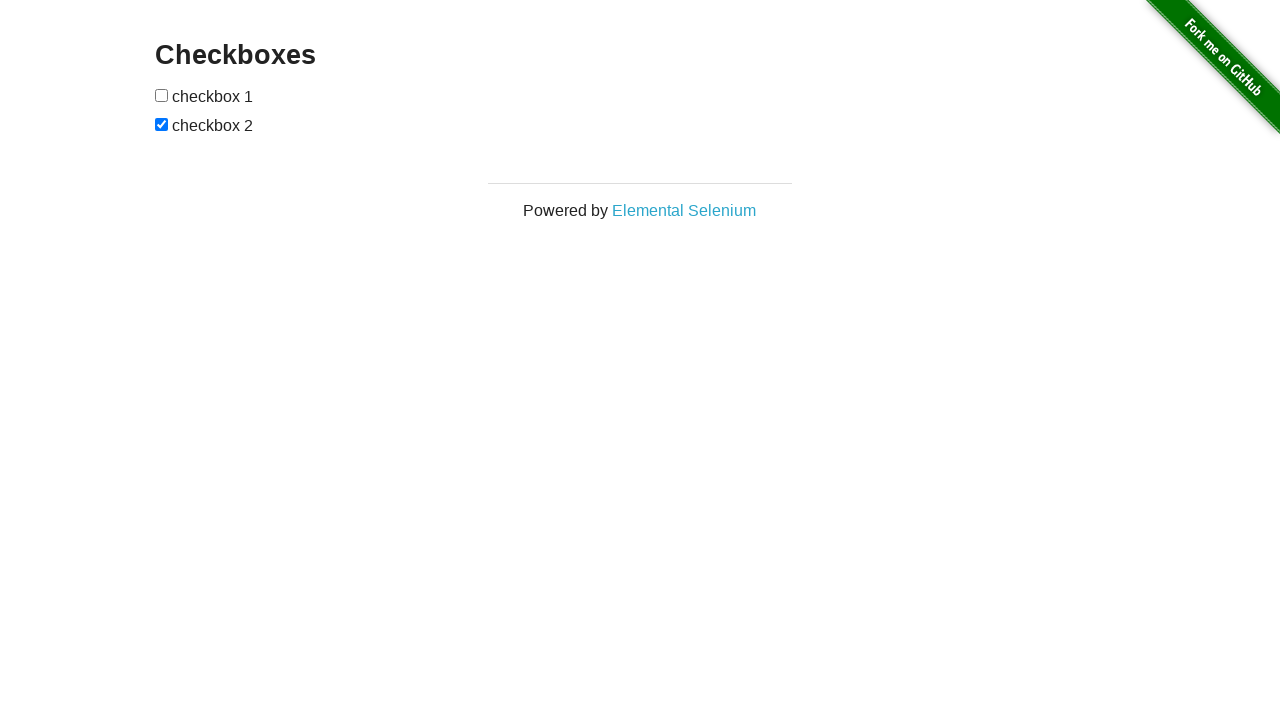

Clicked the second checkbox to uncheck it at (162, 124) on [type=checkbox] >> nth=1
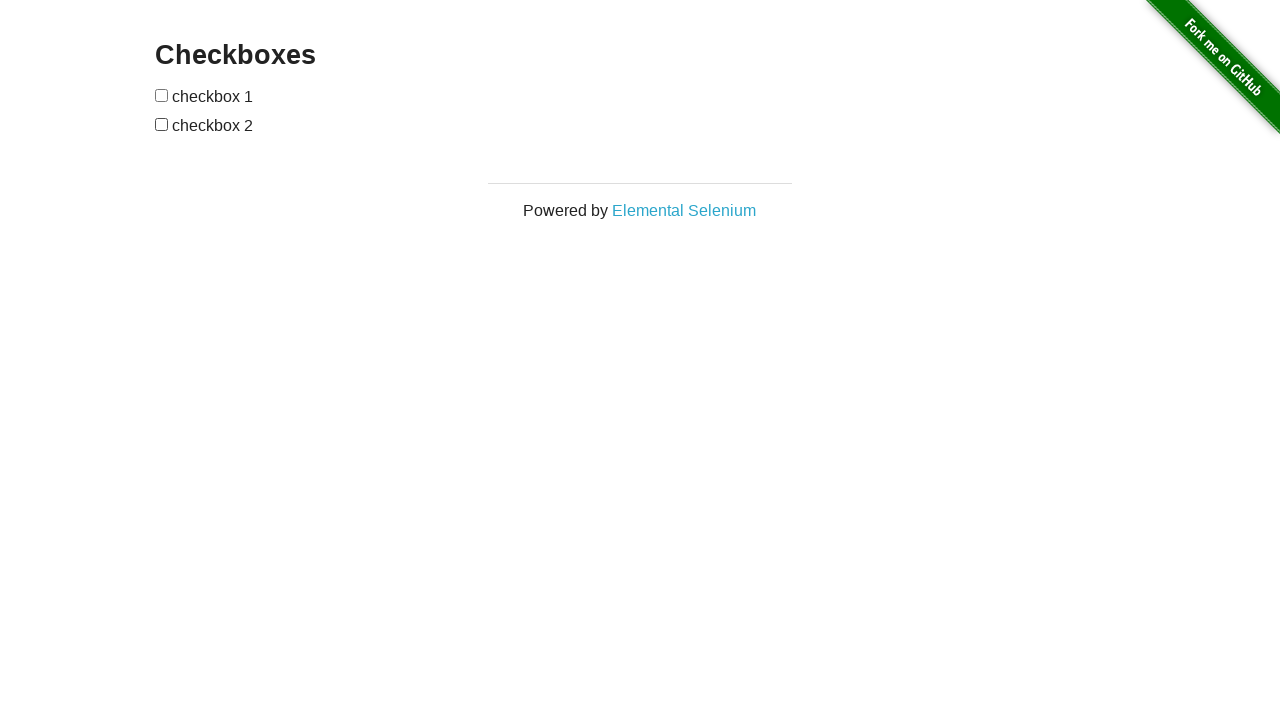

Verified that the second checkbox is now unchecked
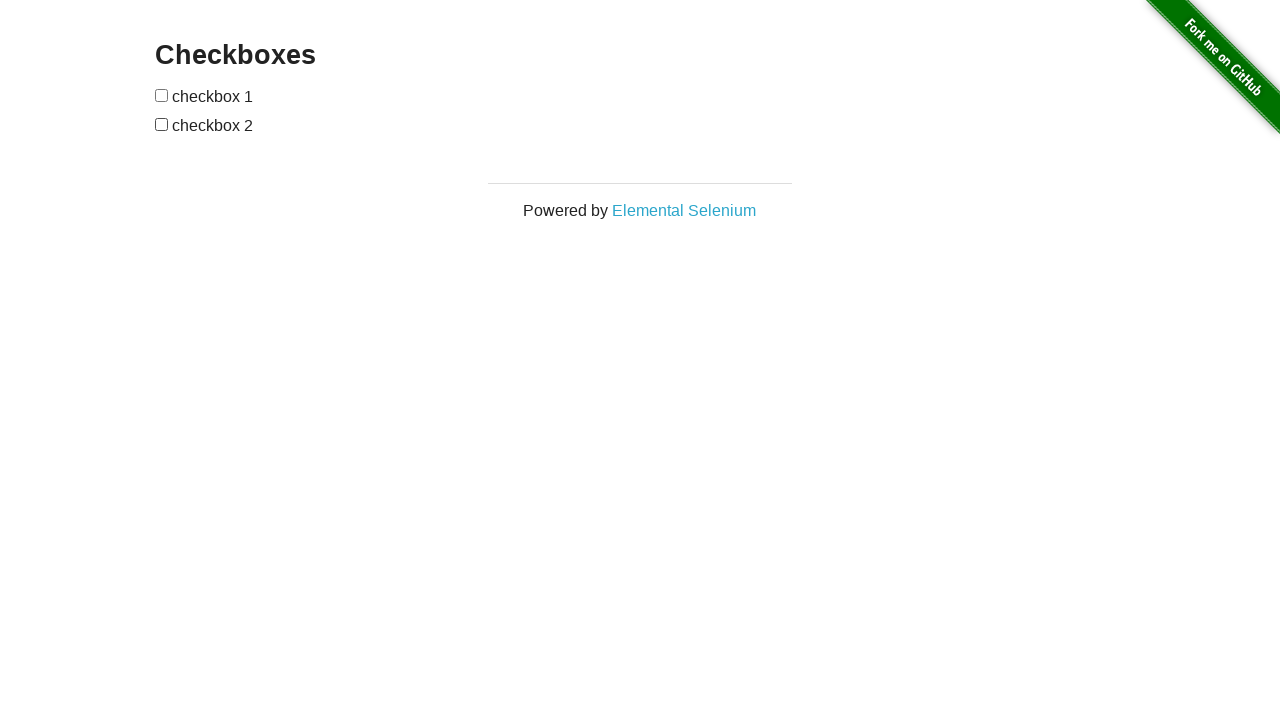

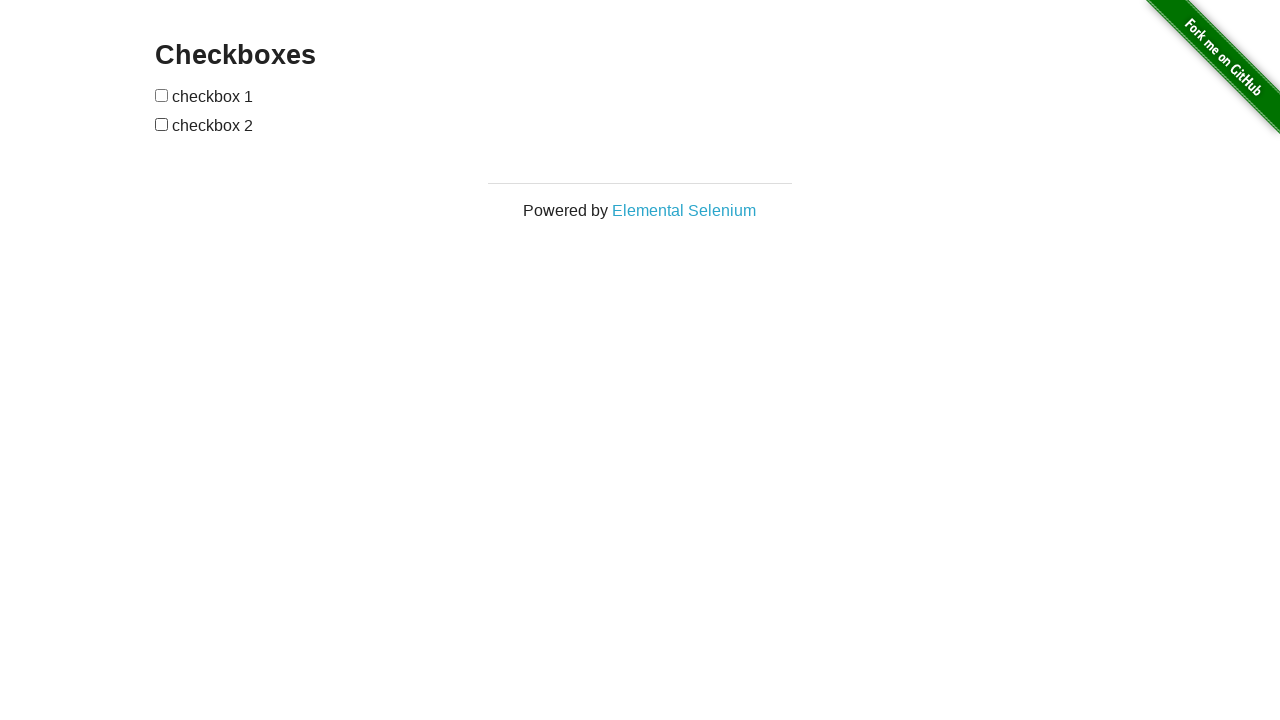